Tests that an error message is displayed when attempting to login with an invalid username

Starting URL: http://the-internet.herokuapp.com/login

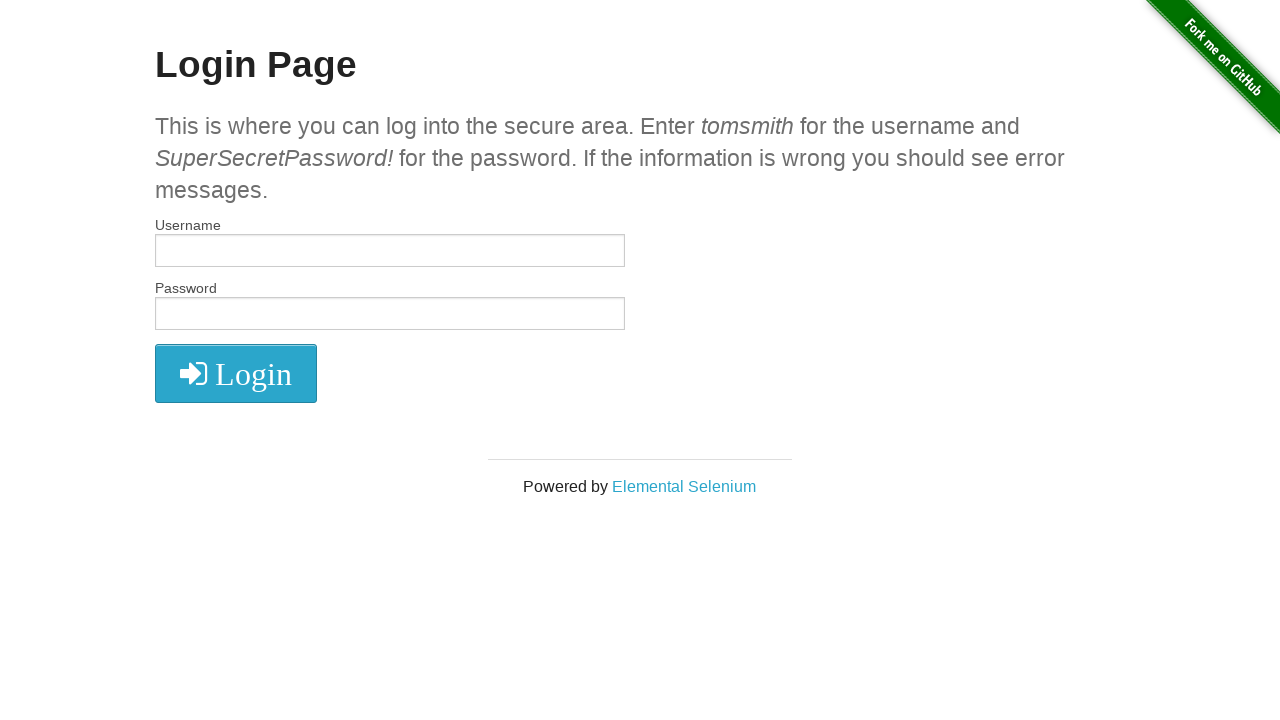

Filled username field with invalid username 'tomsmith1' on #username
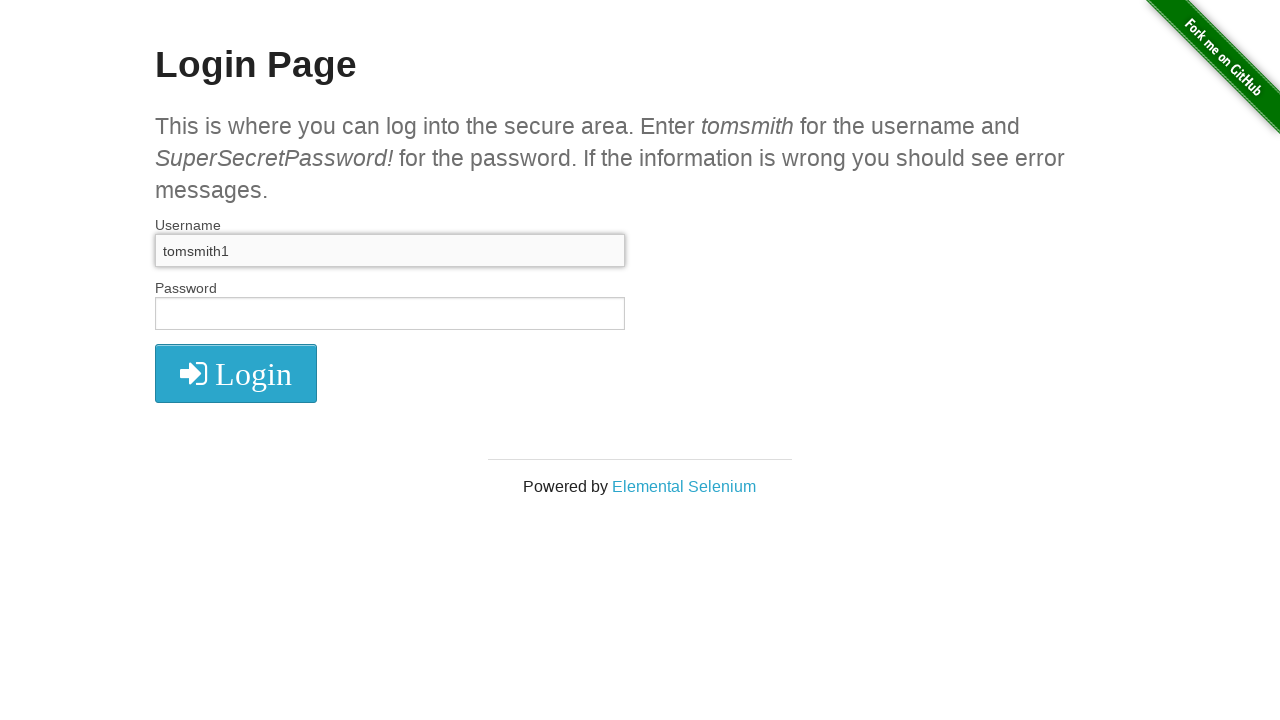

Filled password field with valid password on #password
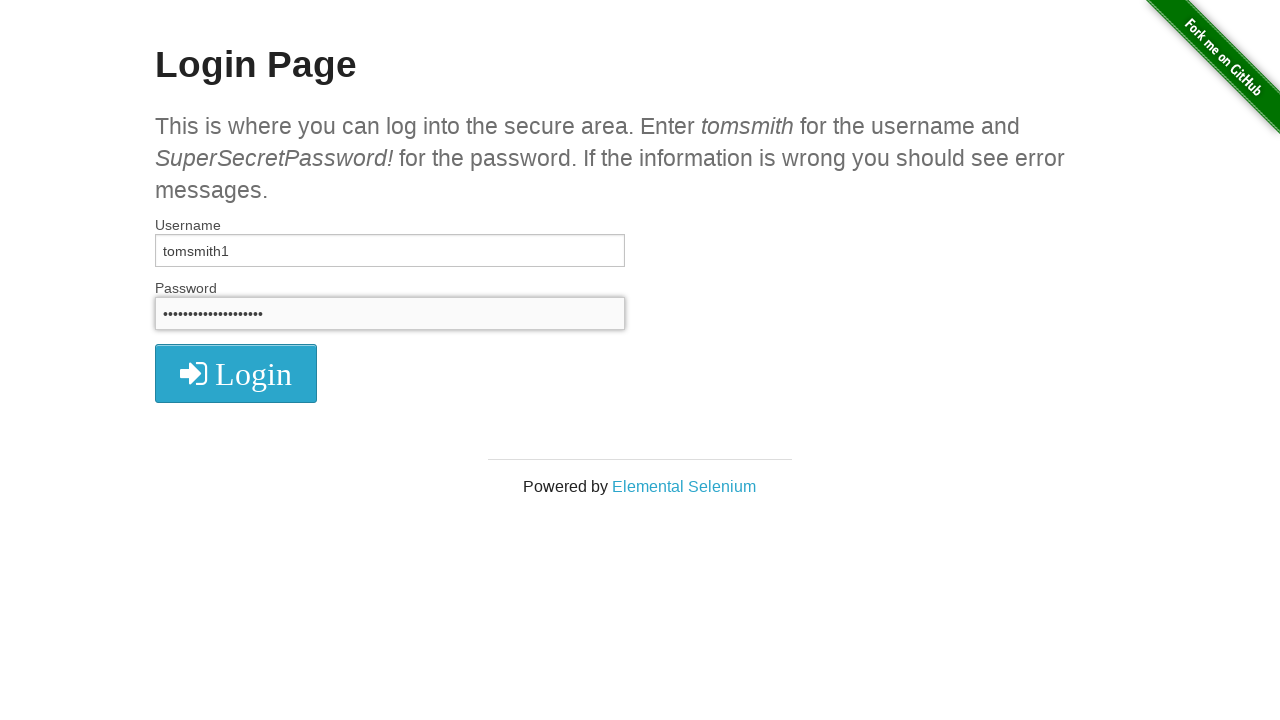

Clicked login button at (236, 374) on xpath=//i[@class='fa fa-2x fa-sign-in']
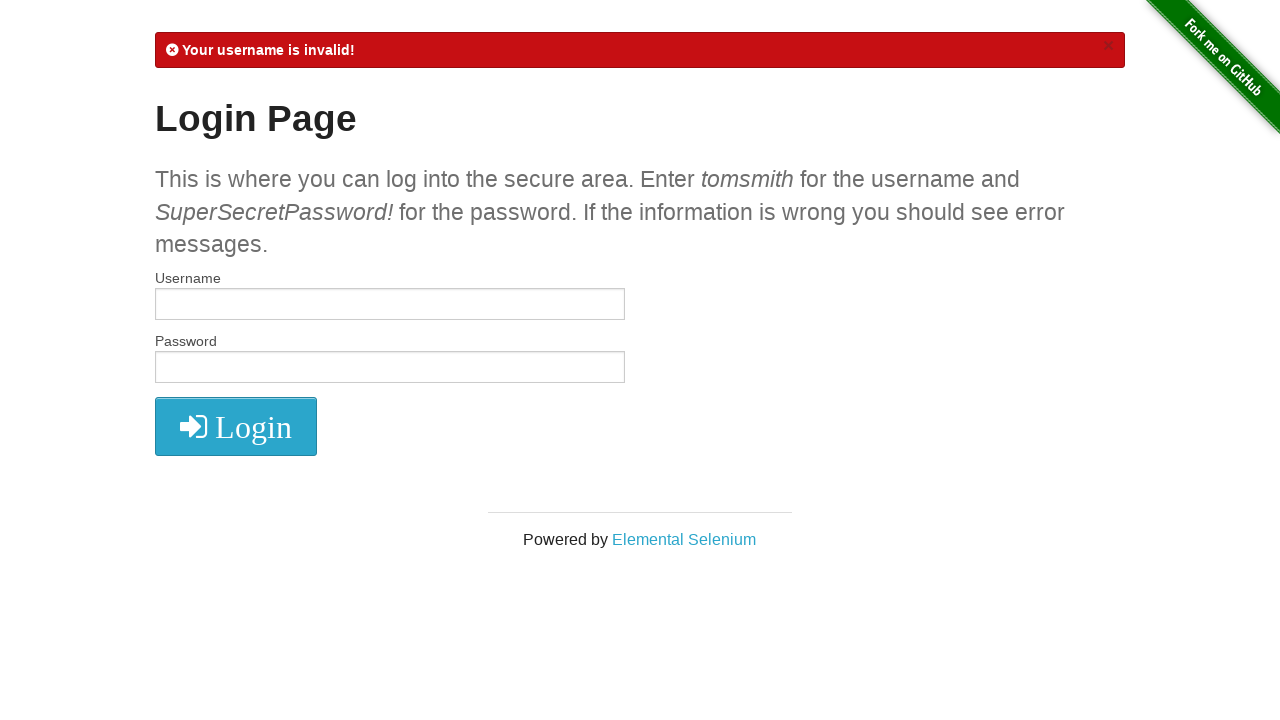

Error message appeared on screen
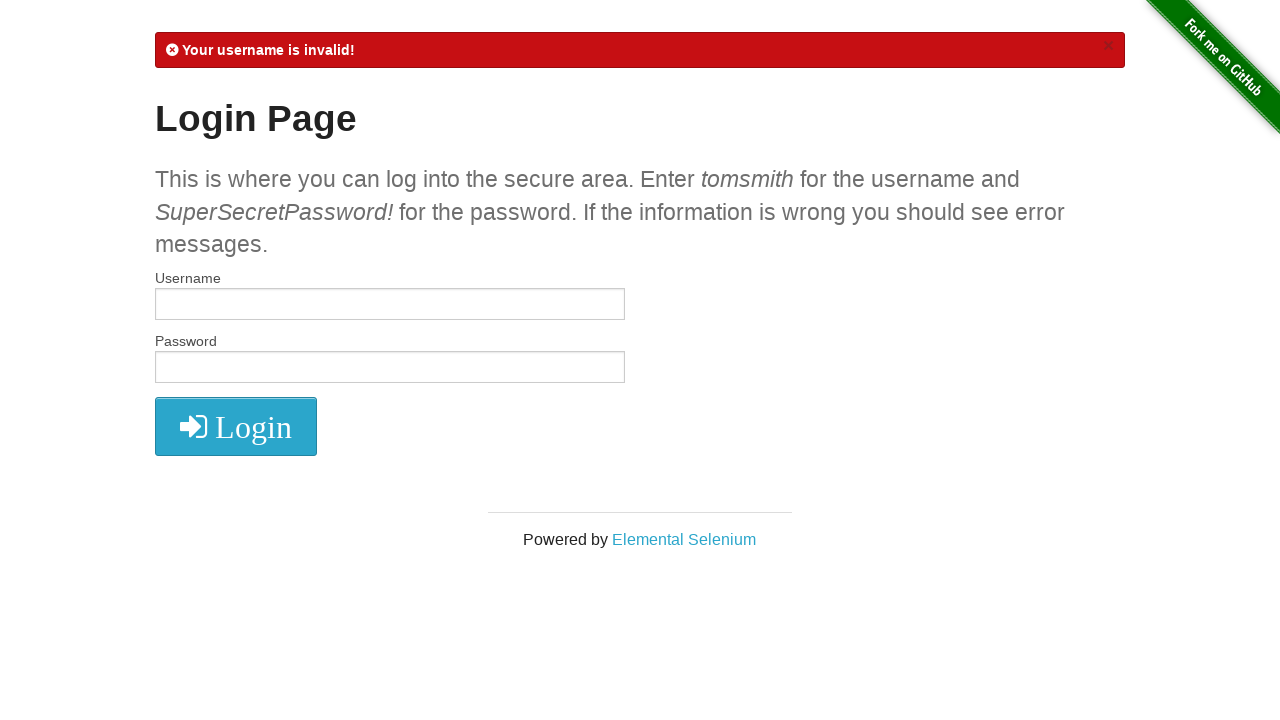

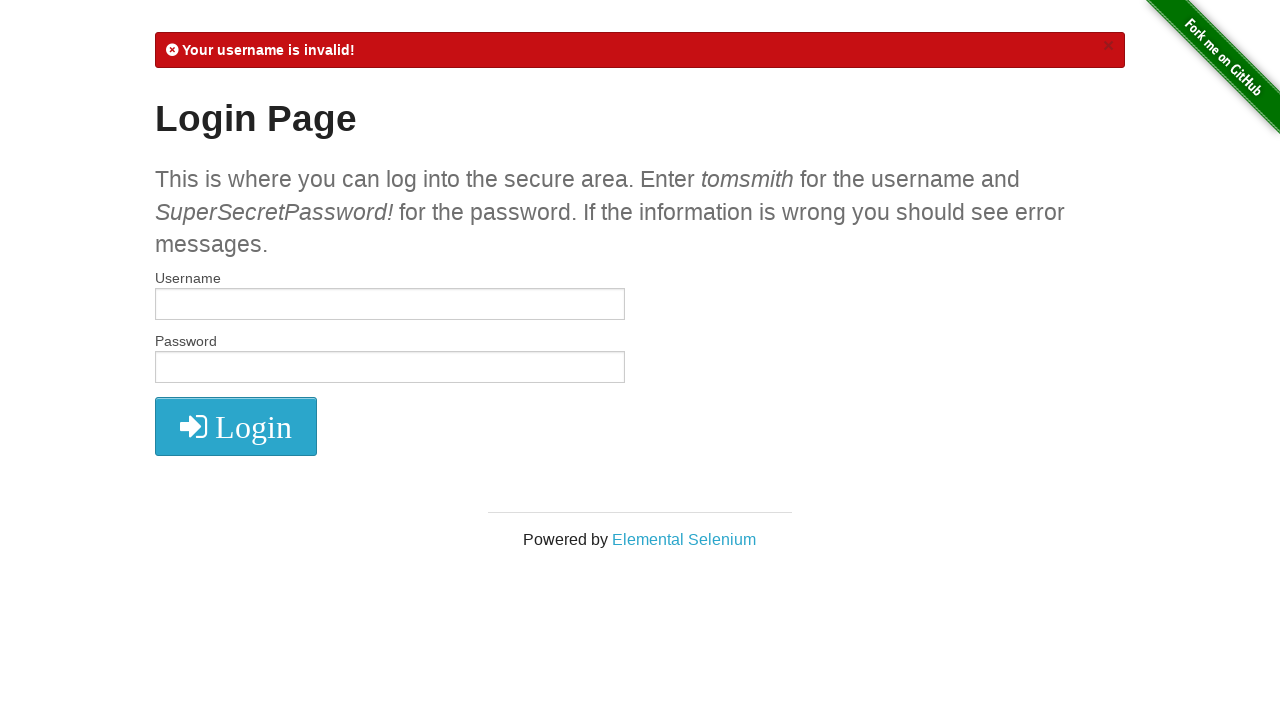